Tests marking all items as completed using the toggle all checkbox

Starting URL: https://demo.playwright.dev/todomvc

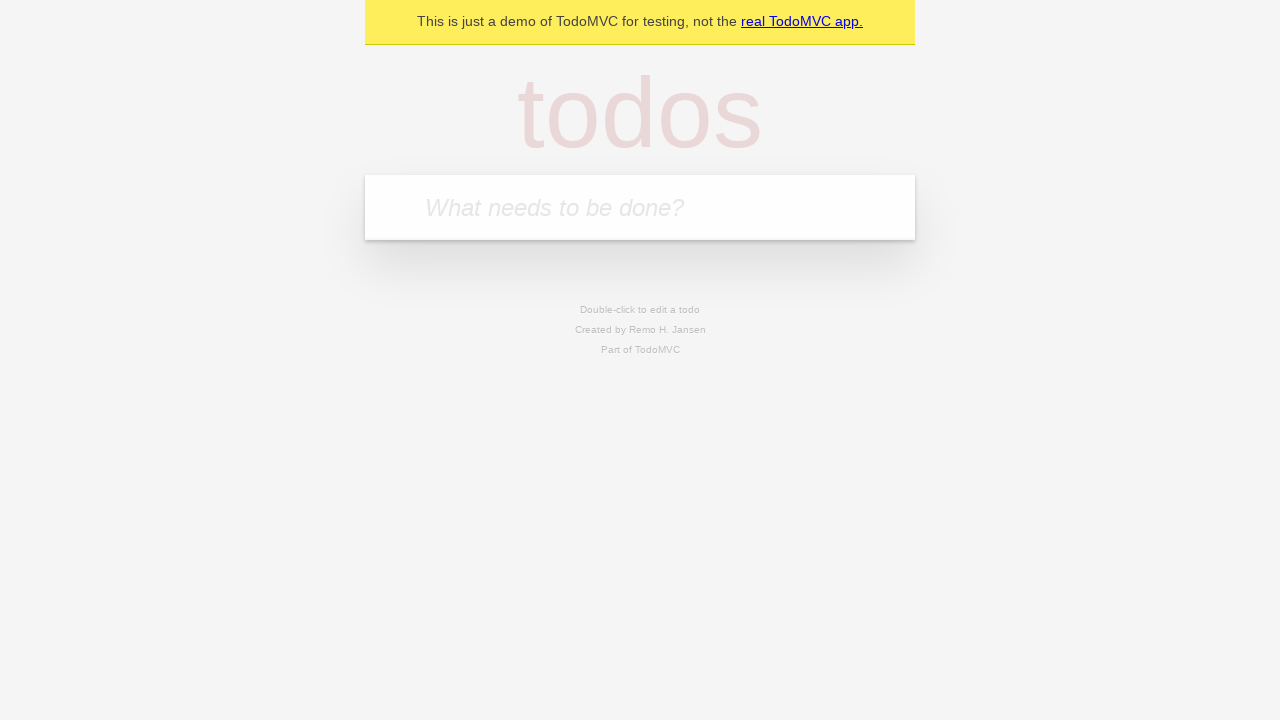

Filled first todo input with 'buy some cheese' on internal:attr=[placeholder="What needs to be done?"i]
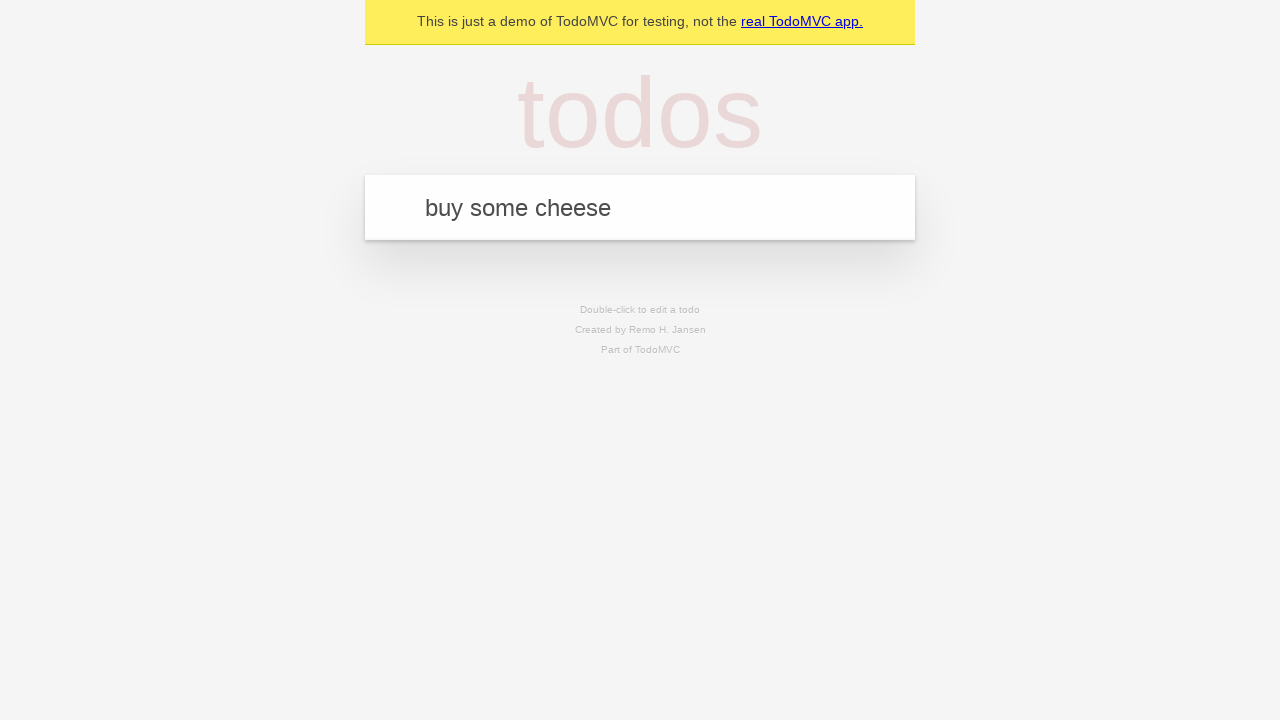

Pressed Enter to add first todo item on internal:attr=[placeholder="What needs to be done?"i]
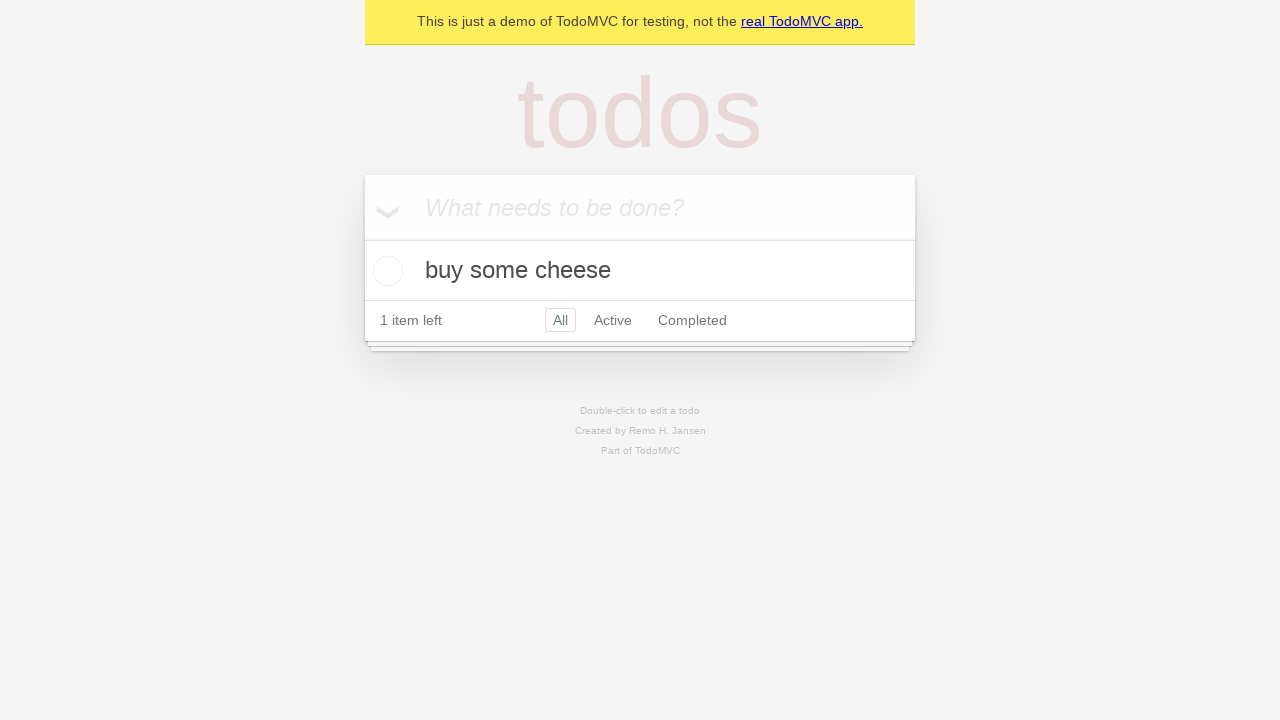

Filled second todo input with 'feed the cat' on internal:attr=[placeholder="What needs to be done?"i]
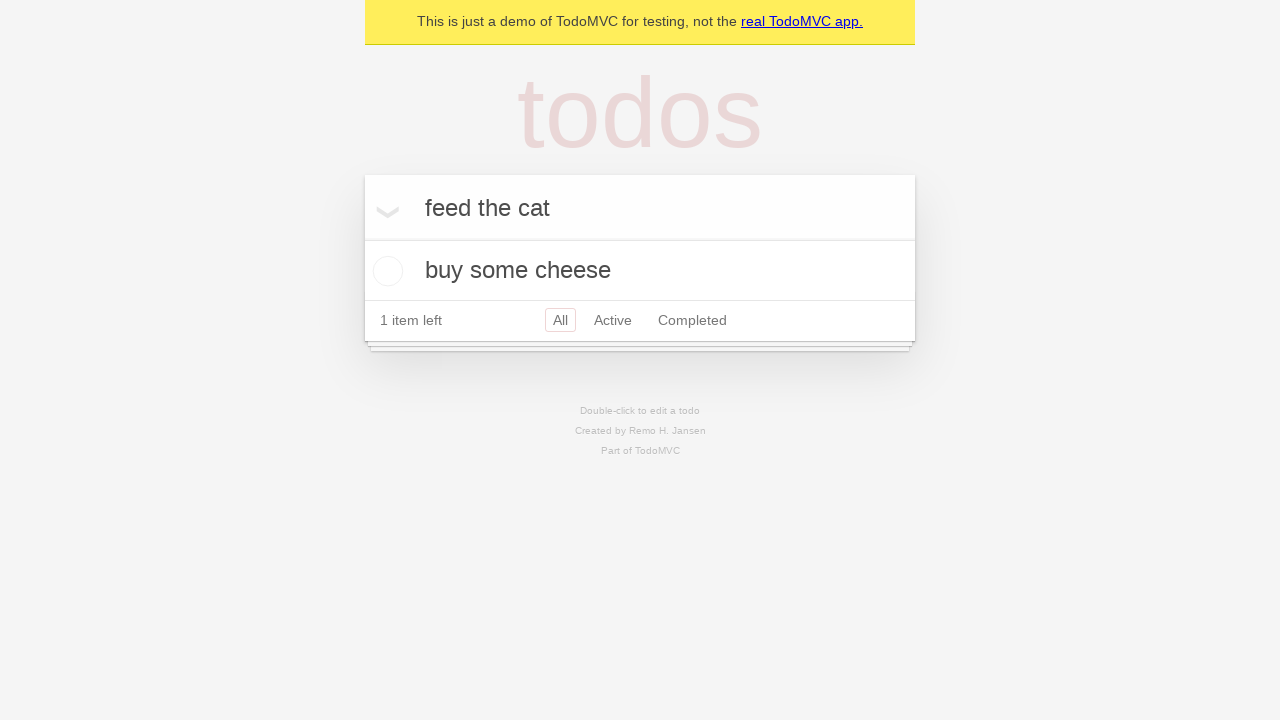

Pressed Enter to add second todo item on internal:attr=[placeholder="What needs to be done?"i]
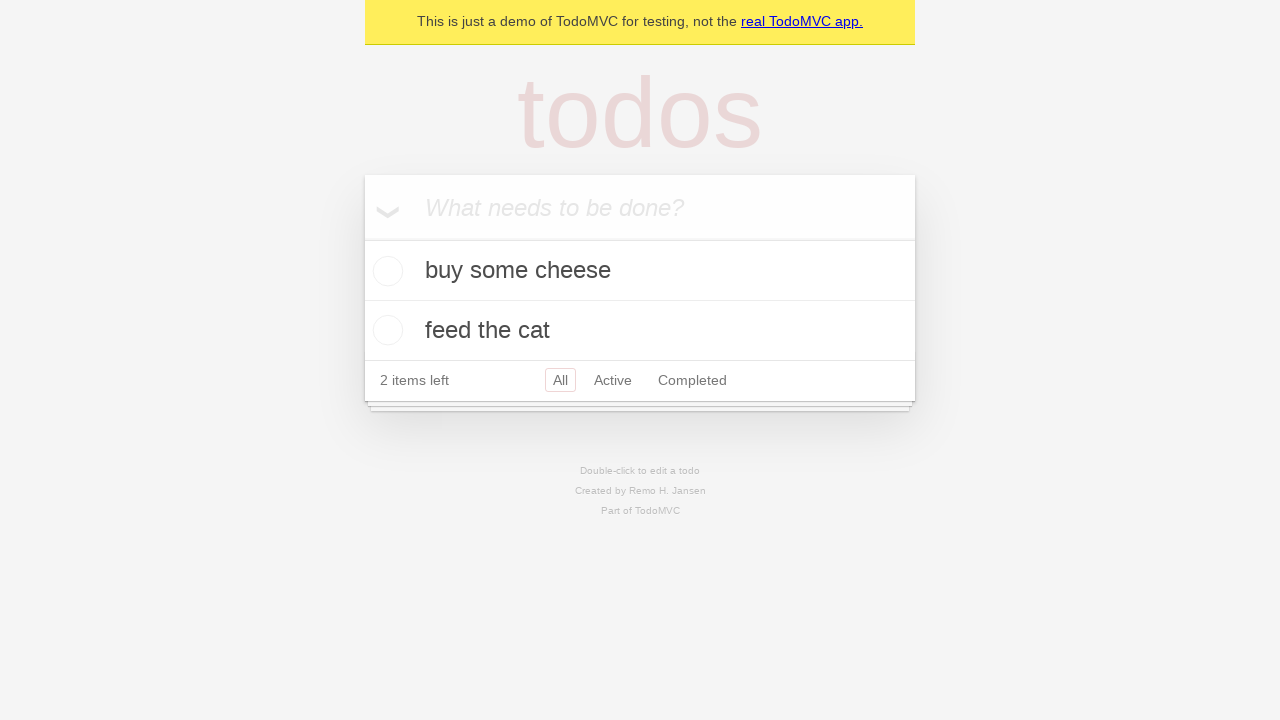

Filled third todo input with 'book a doctors appointment' on internal:attr=[placeholder="What needs to be done?"i]
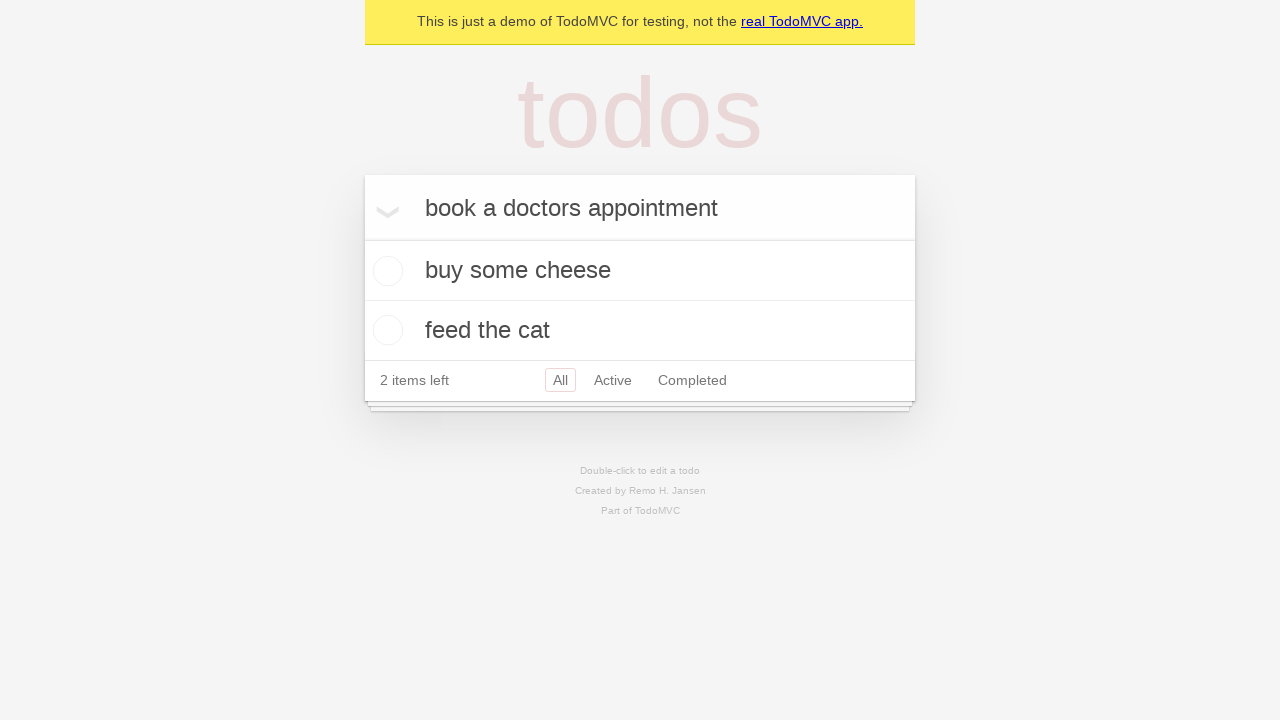

Pressed Enter to add third todo item on internal:attr=[placeholder="What needs to be done?"i]
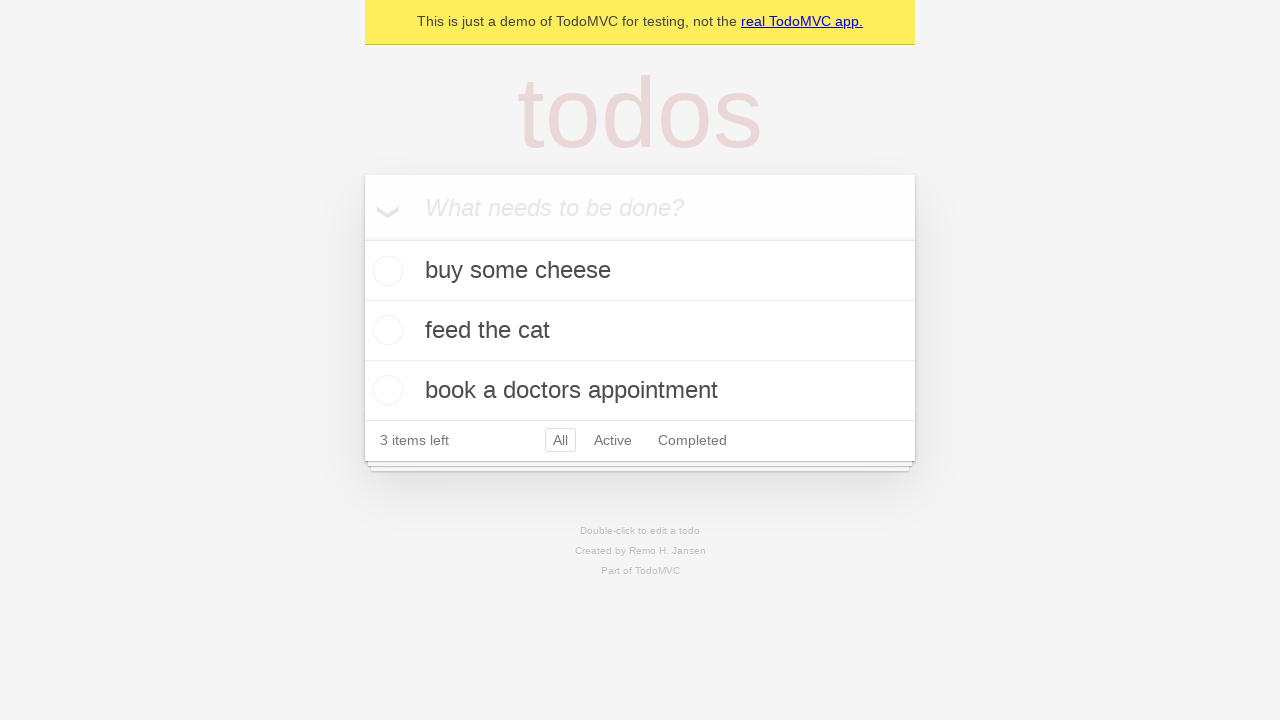

Clicked toggle all checkbox to mark all items as completed at (362, 238) on internal:label="Mark all as complete"i
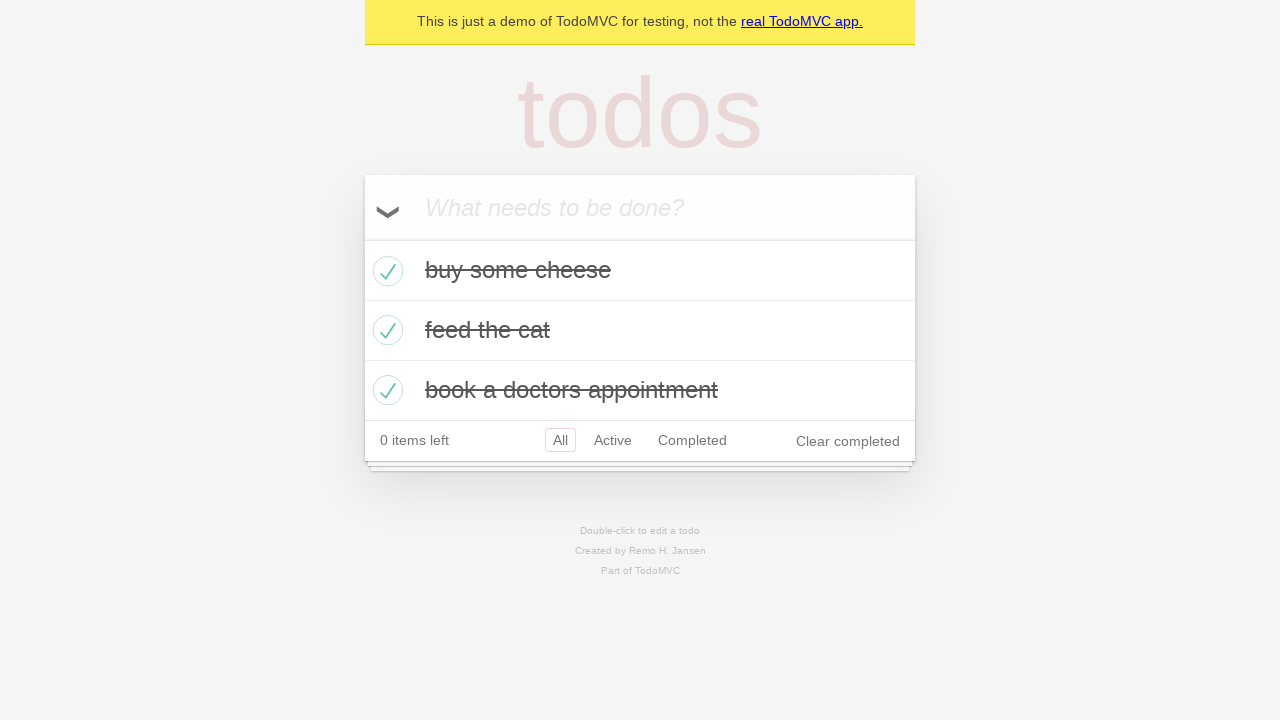

Verified all todo items have completed class
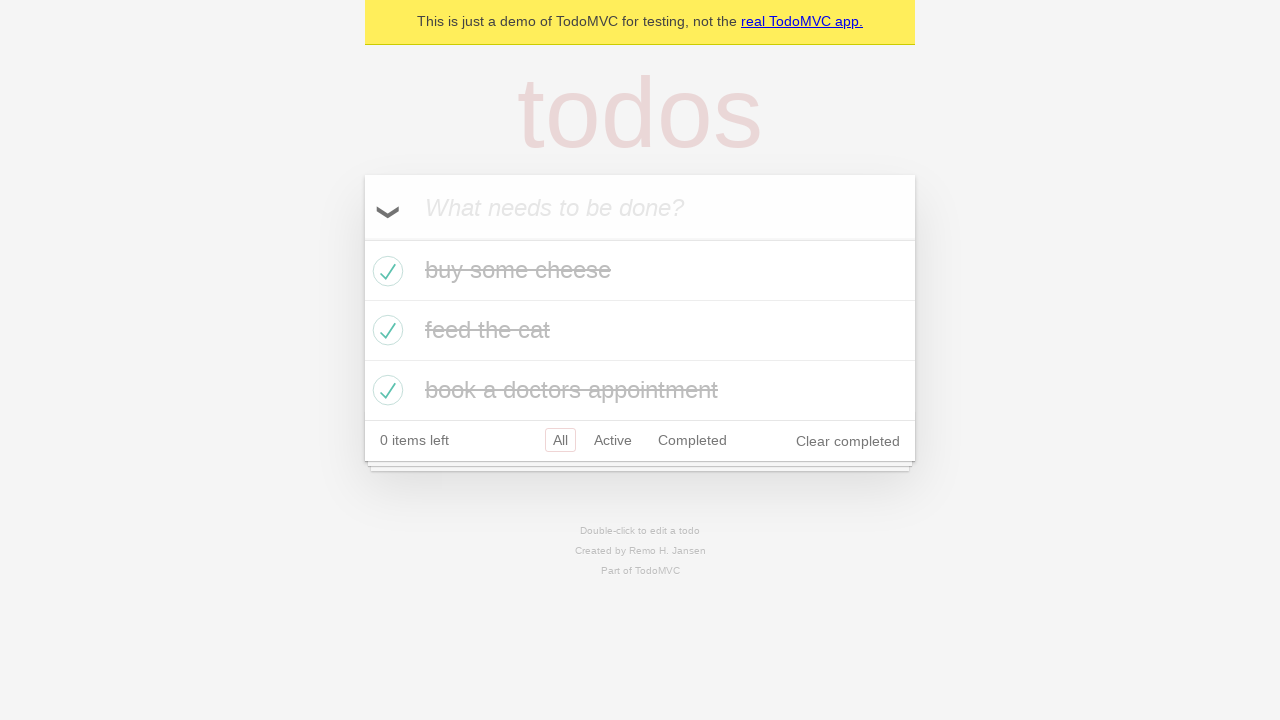

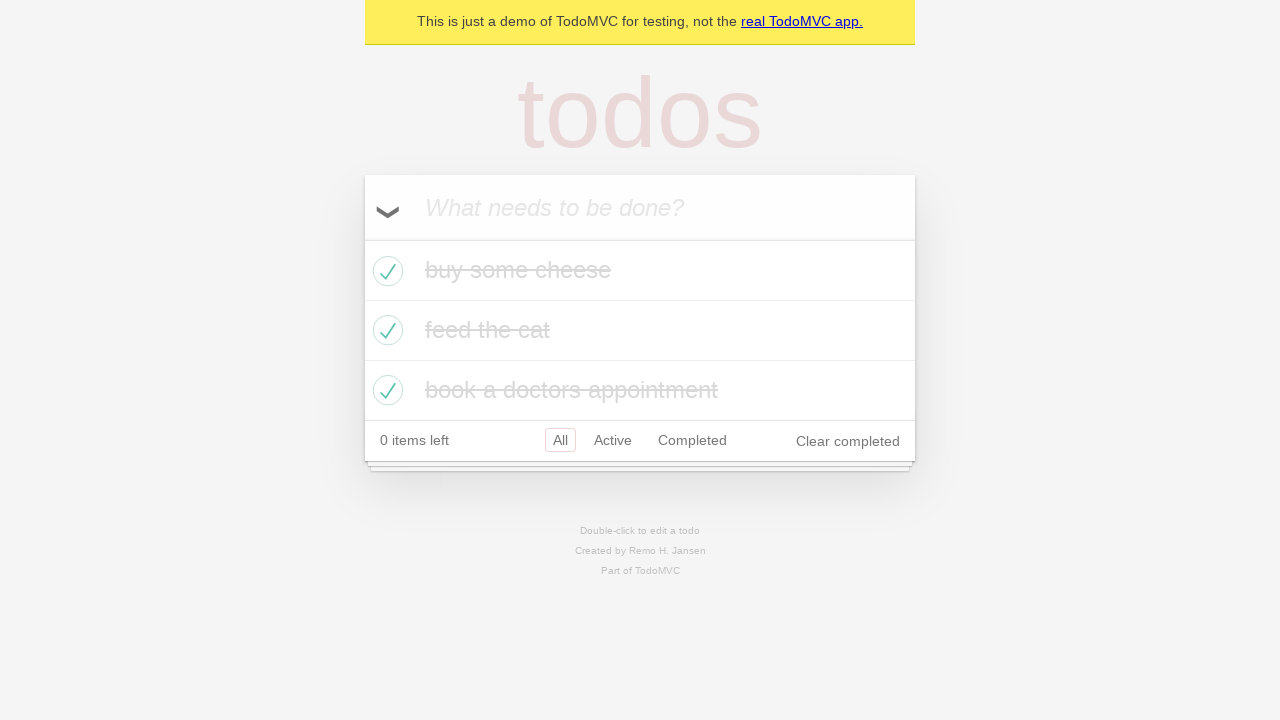